Tests checkbox functionality by checking if checkboxes are selected and clicking them if they are not already selected

Starting URL: https://the-internet.herokuapp.com/checkboxes

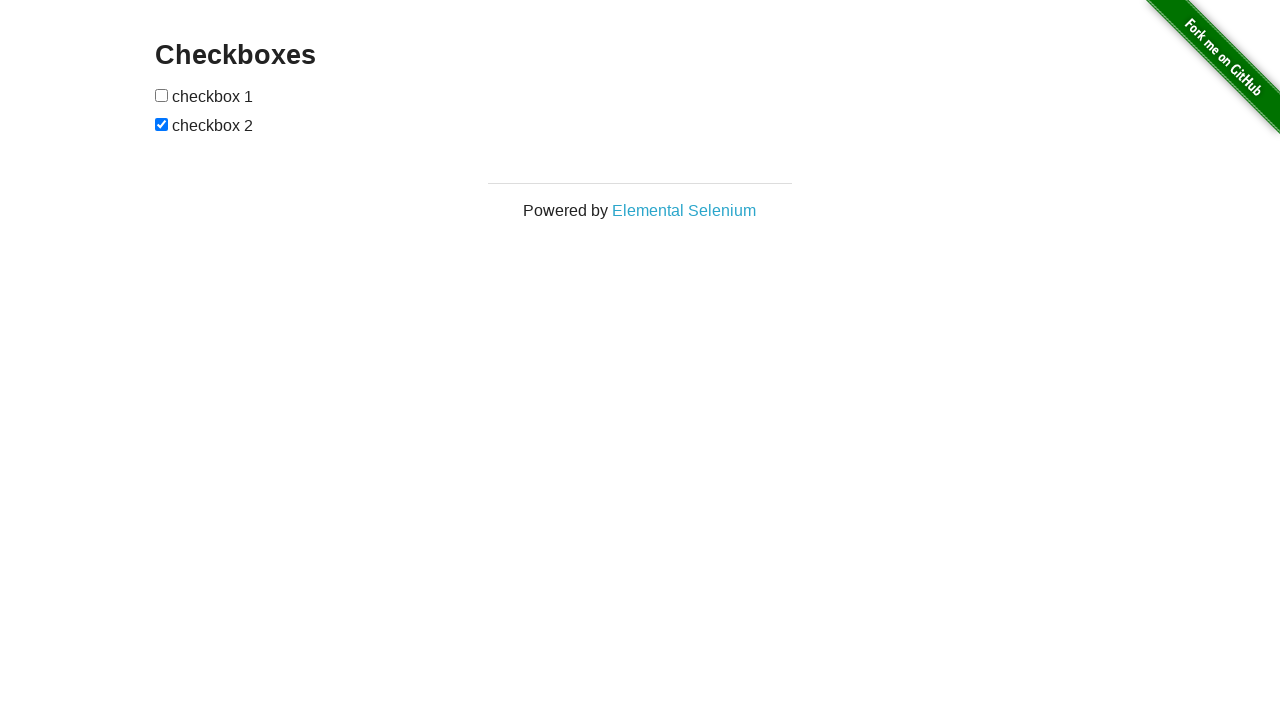

Located first checkbox element
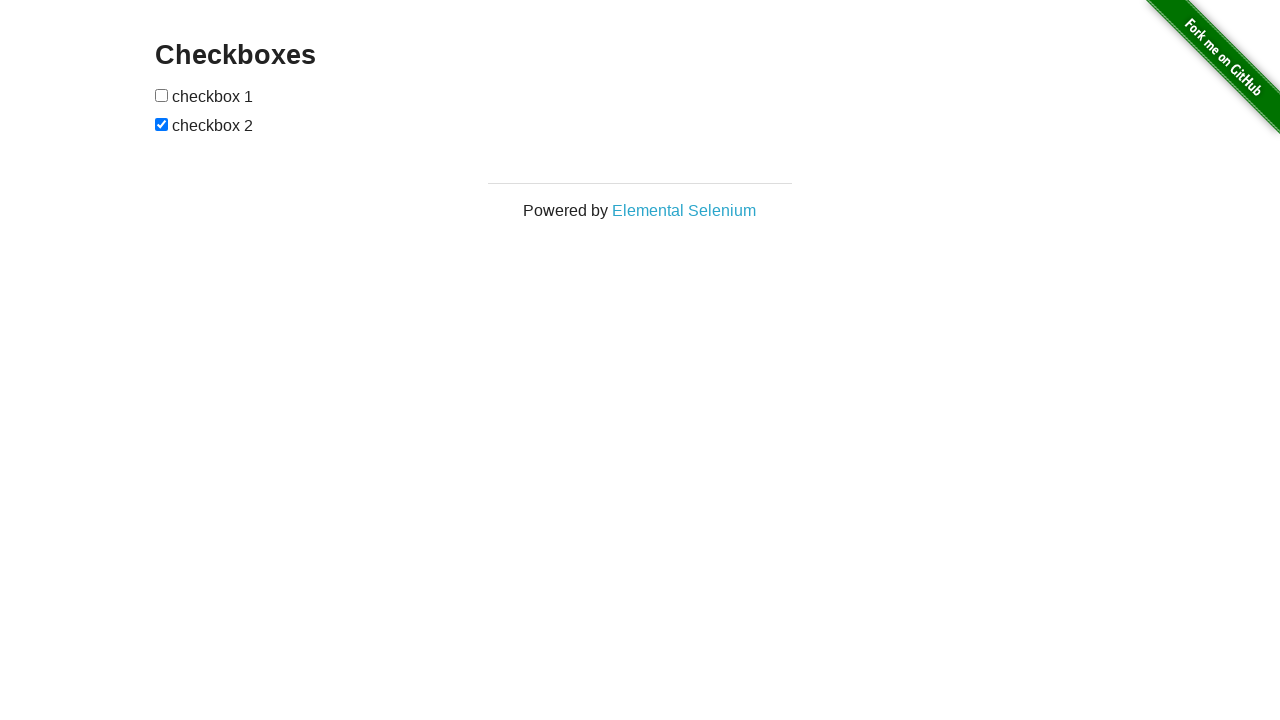

Located second checkbox element
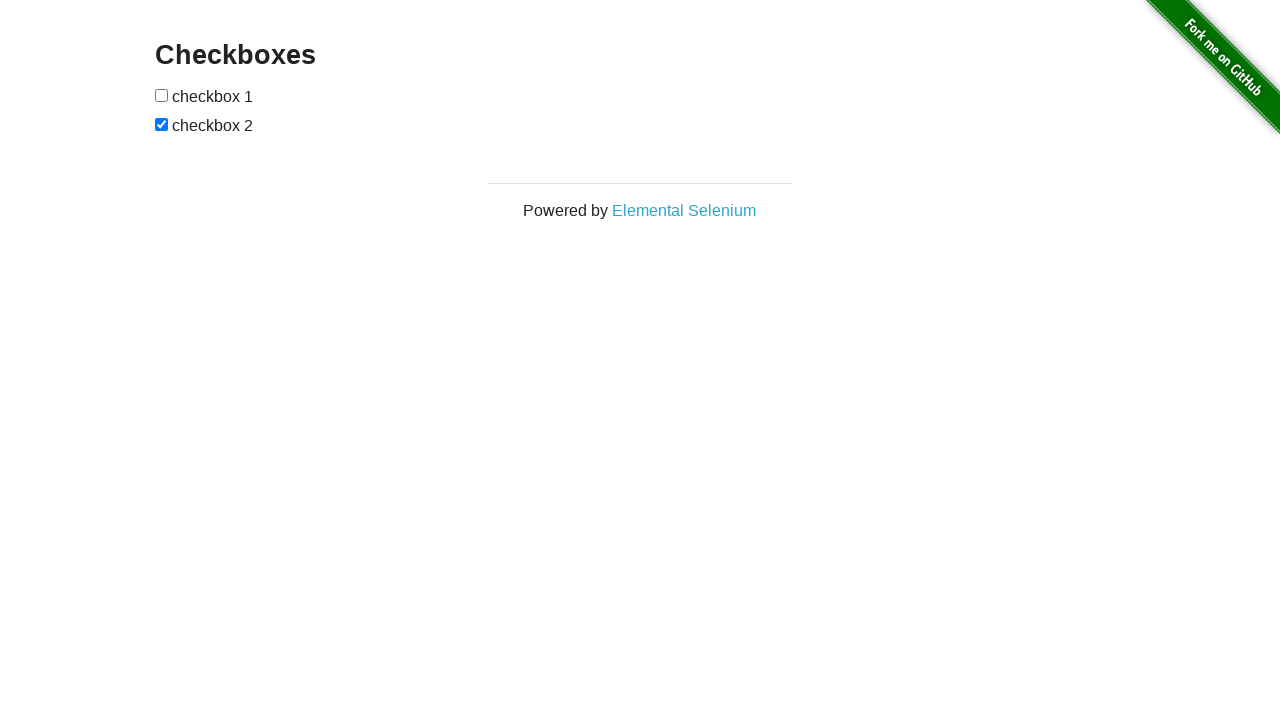

Verified first checkbox is not checked
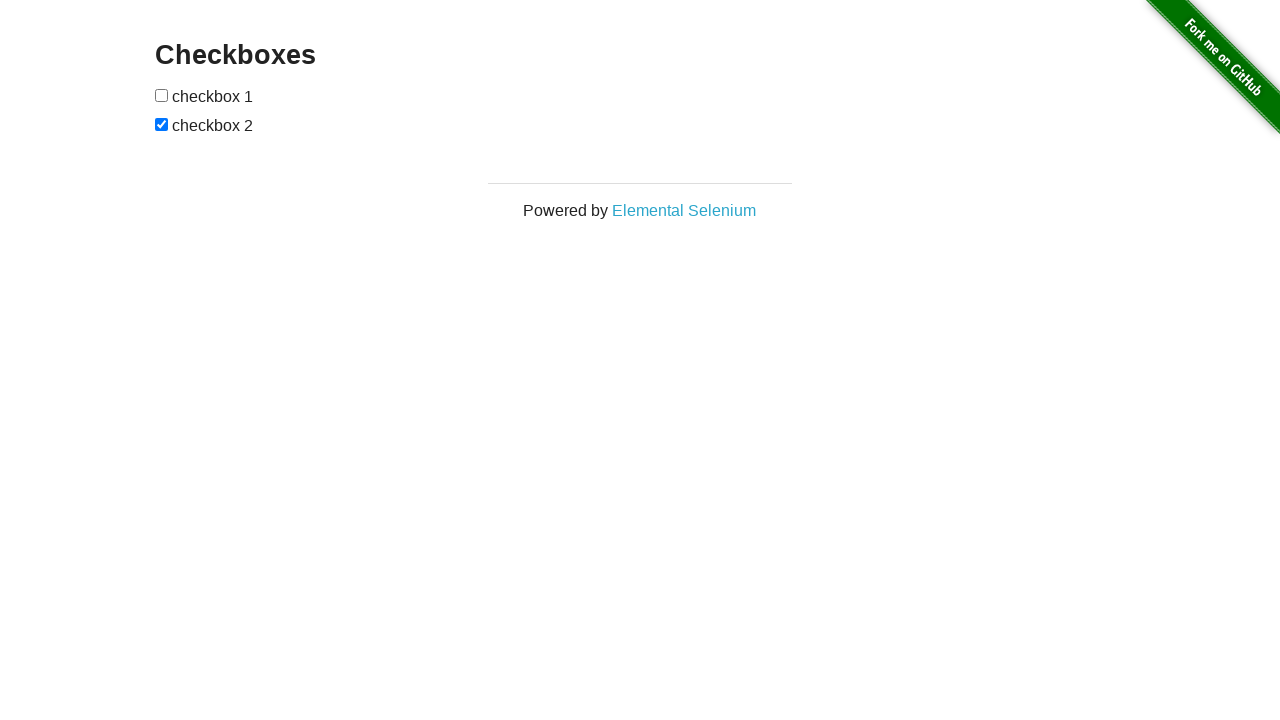

Clicked first checkbox to select it at (162, 95) on (//input[@type='checkbox'])[1]
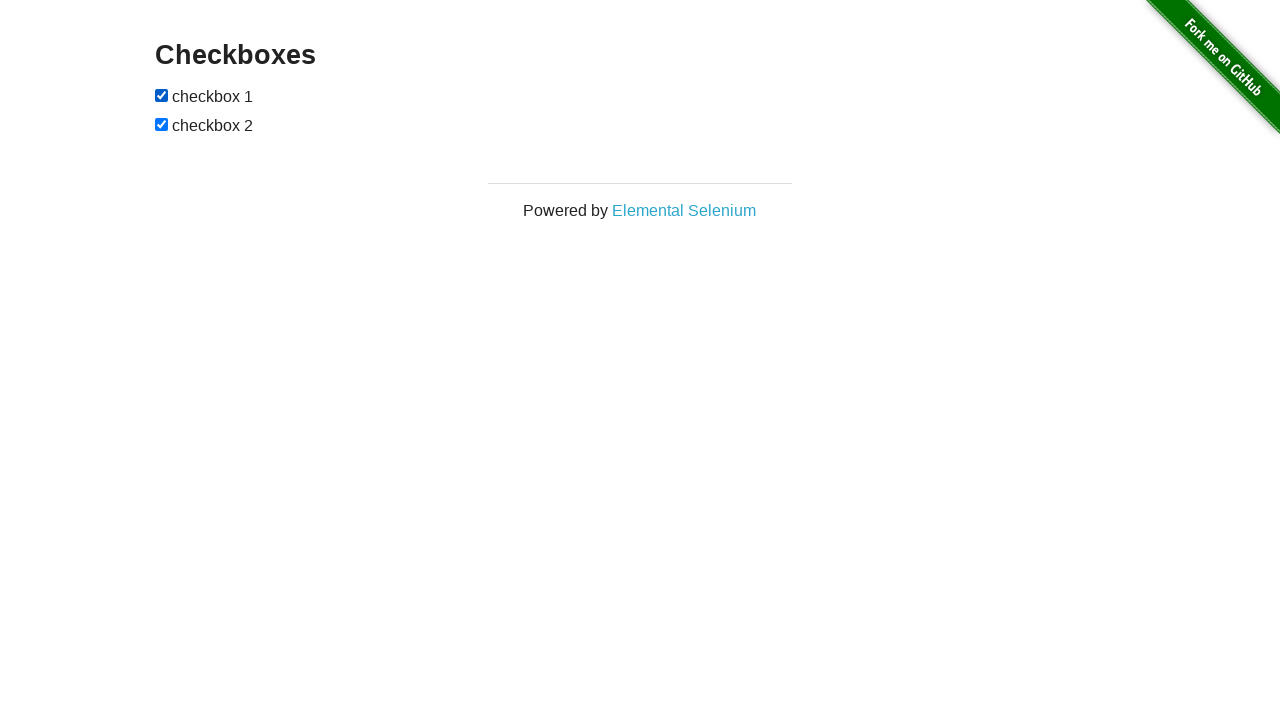

Second checkbox is already checked
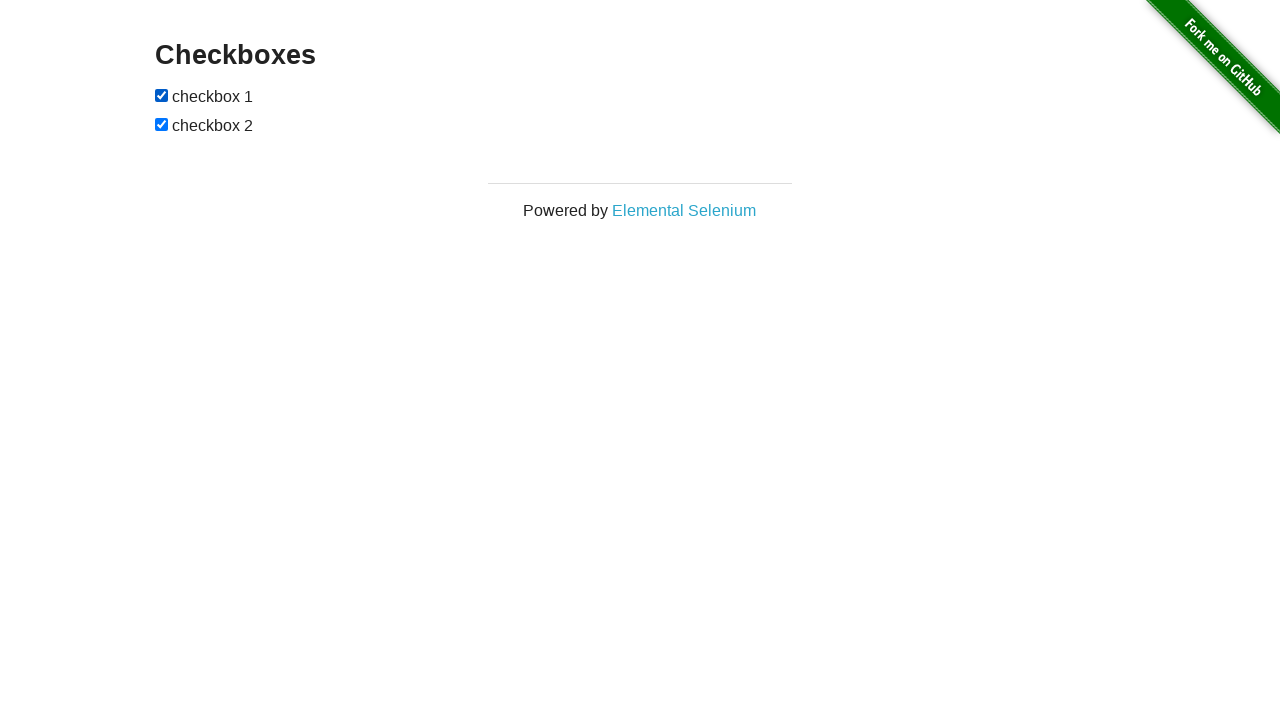

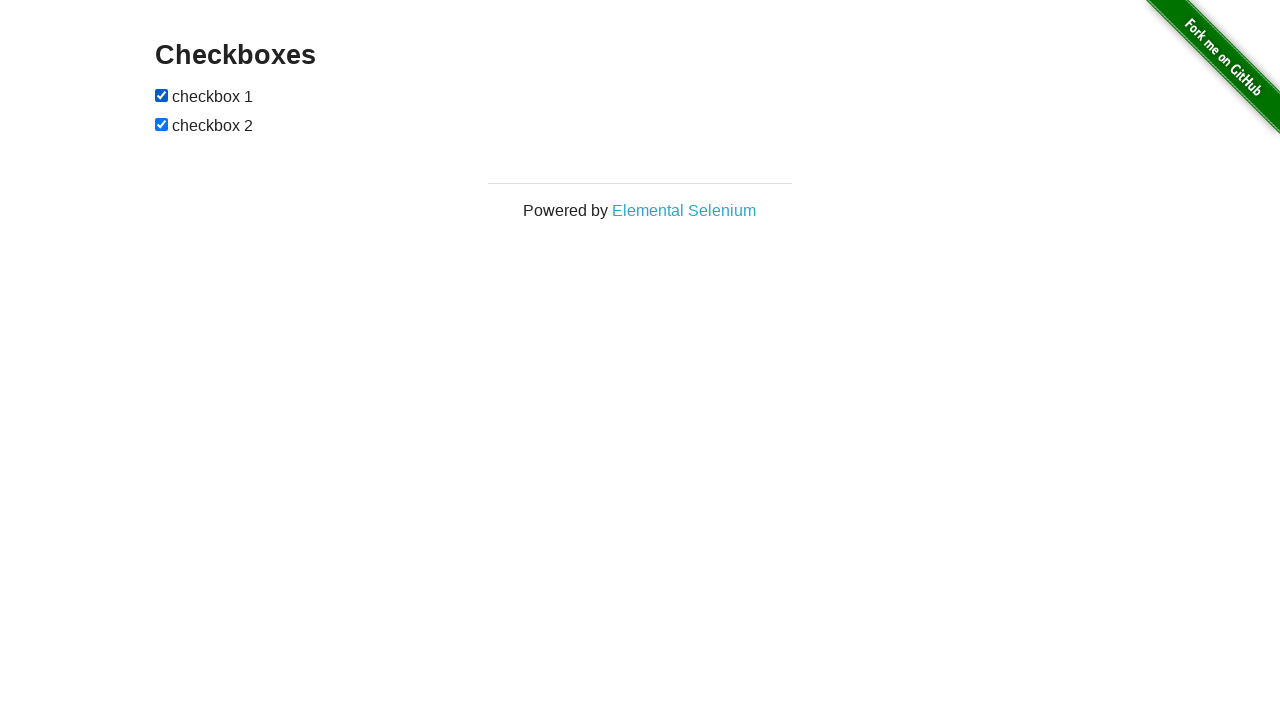